Tests successful user registration by filling all required fields with valid data and submitting the form

Starting URL: http://parabank.parasoft.com

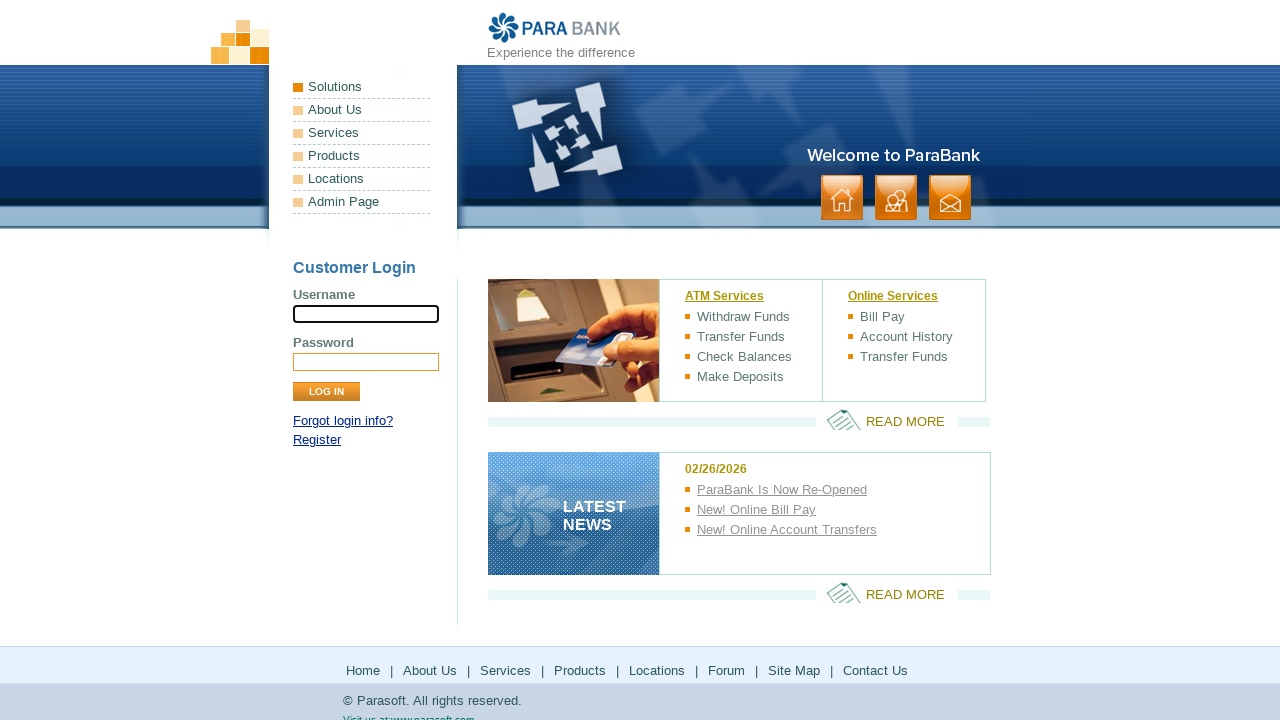

Clicked on registration link at (317, 440) on [href^='register.htm']
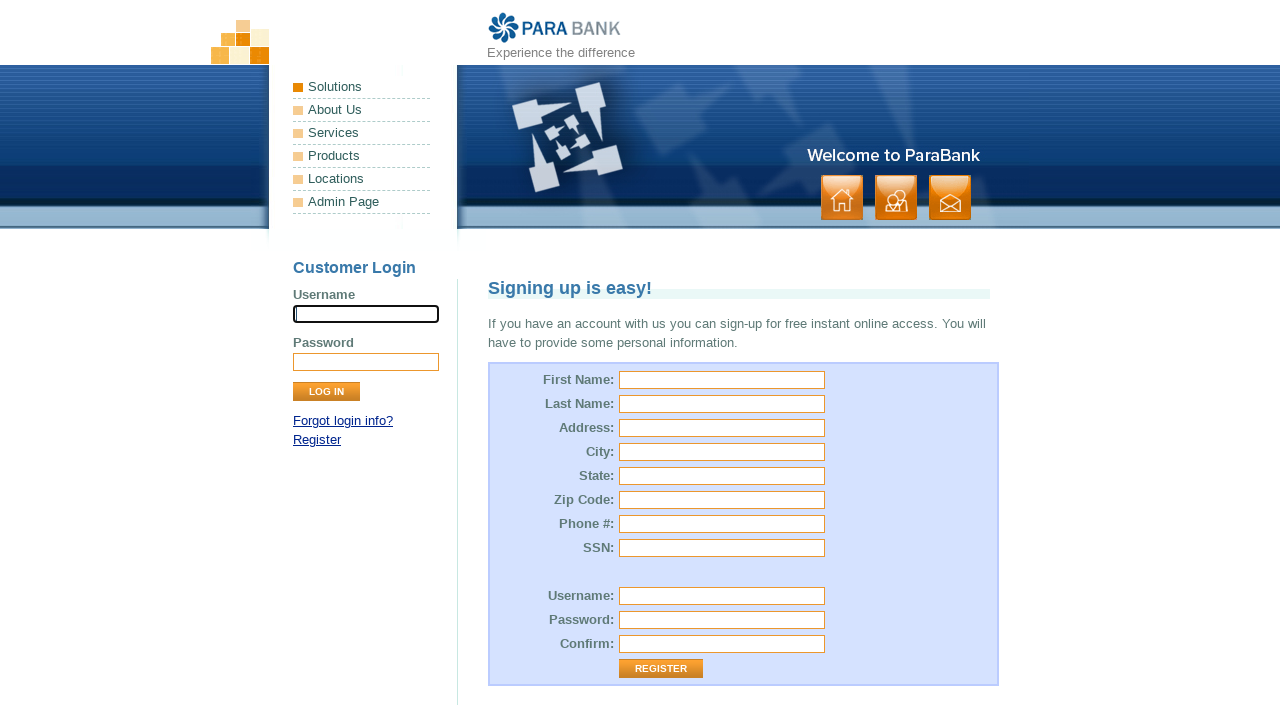

Filled first name field with 'Ogórek' on [id='customer.firstName']
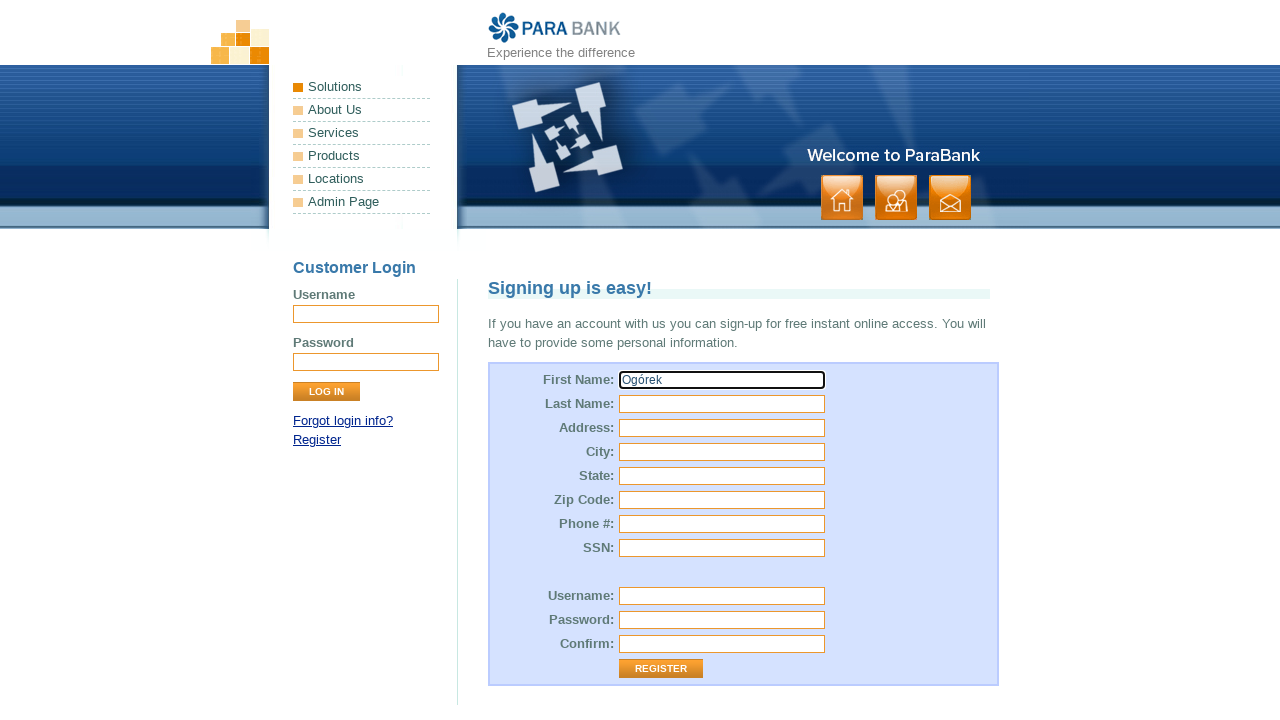

Filled last name field with 'Szklarniowy' on [id='customer.lastName']
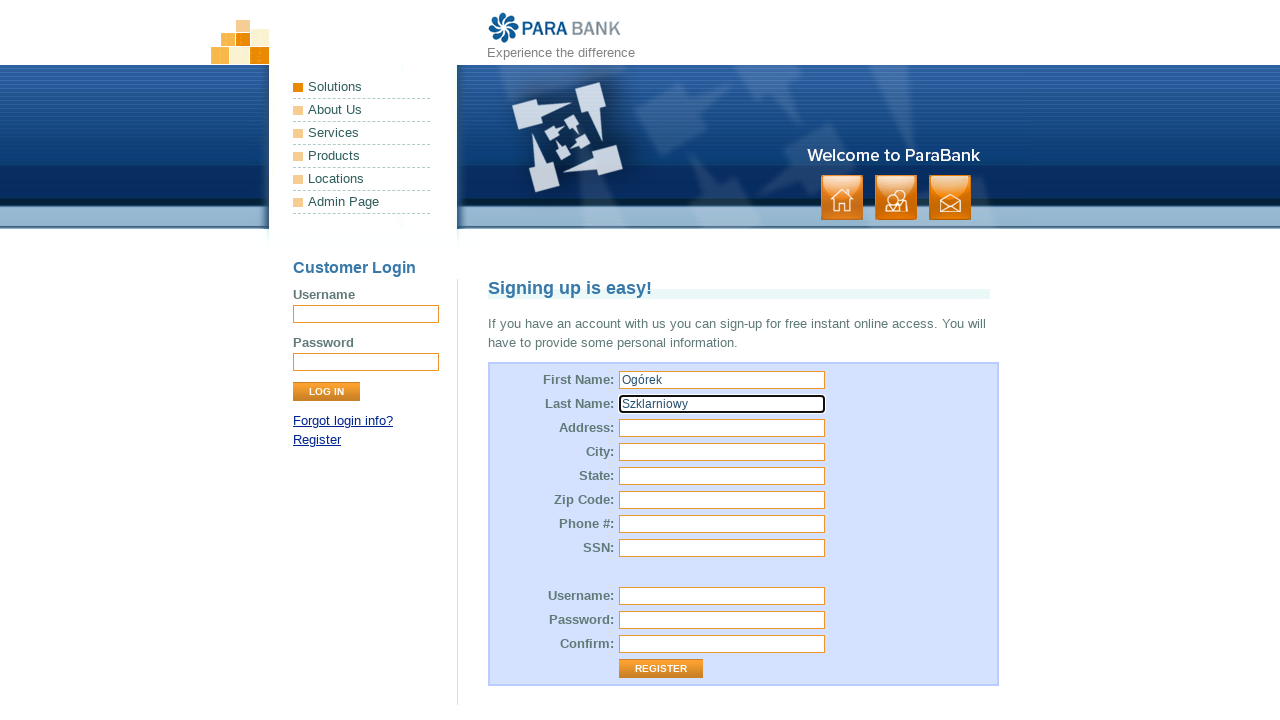

Filled street field with 'Ogórkowa' on [id$='street']
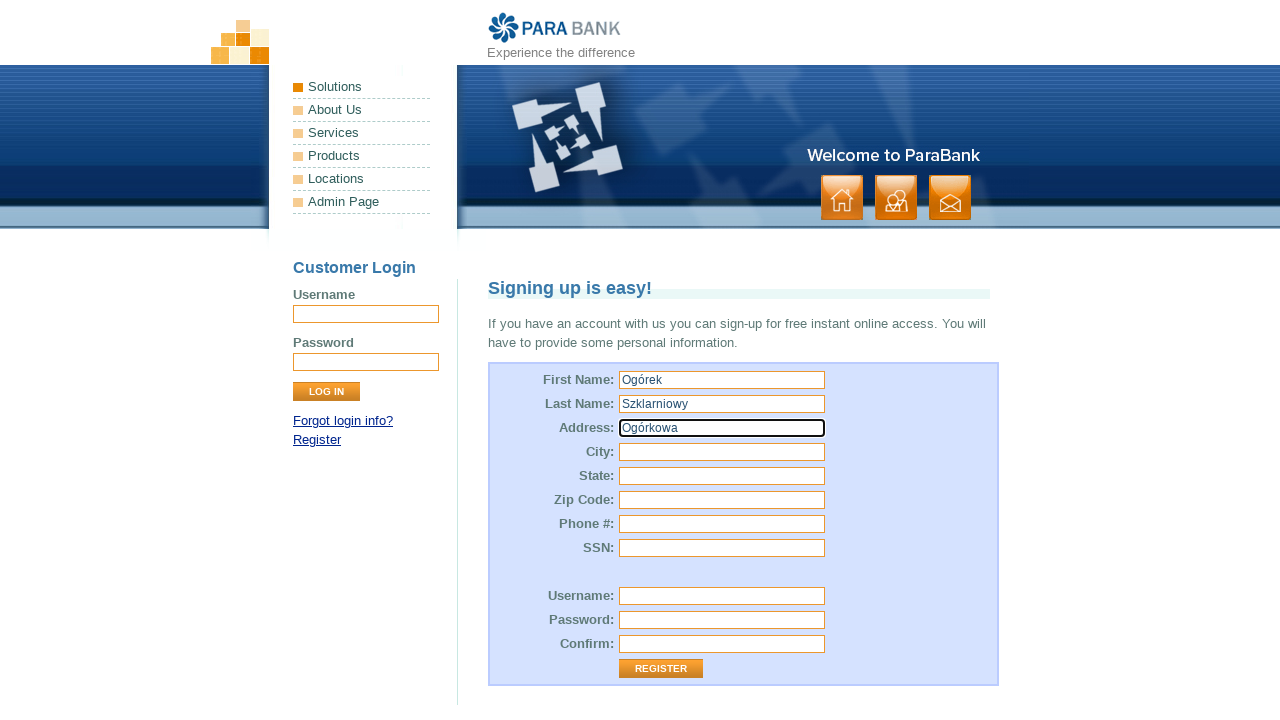

Filled city field with 'Grządki' on [id$='city']
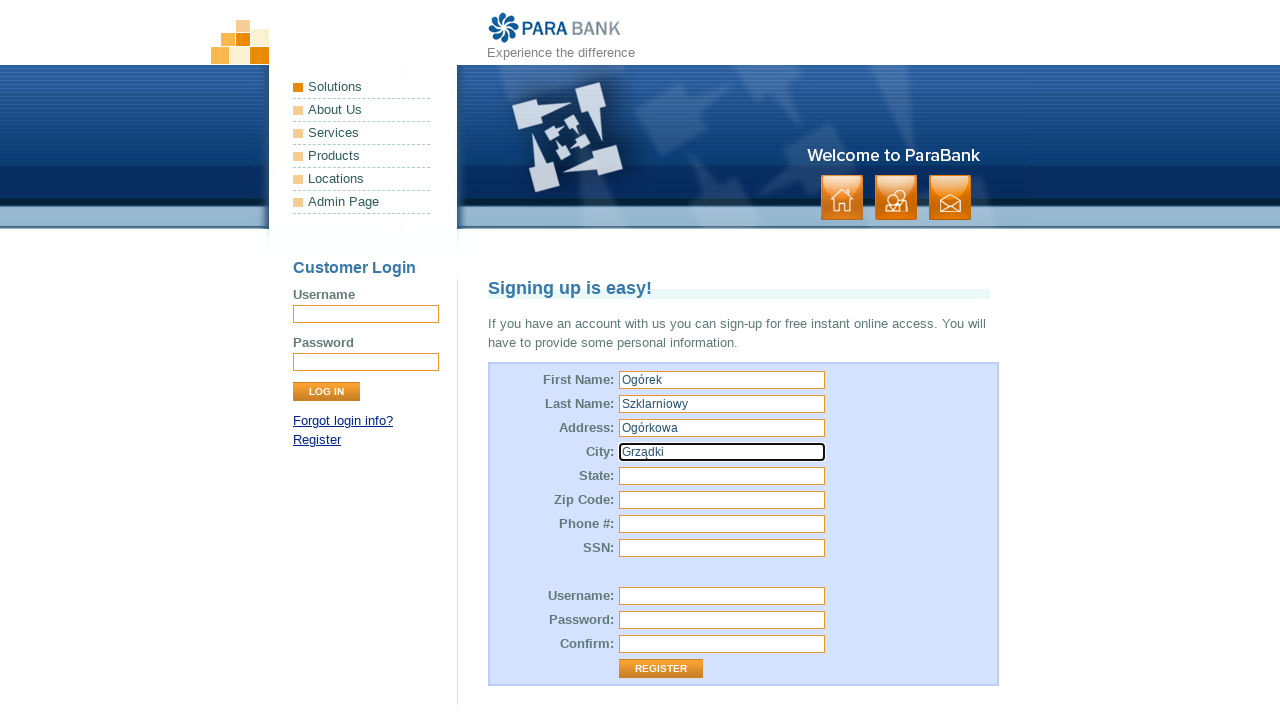

Filled state field with 'Pole' on [id$='state']
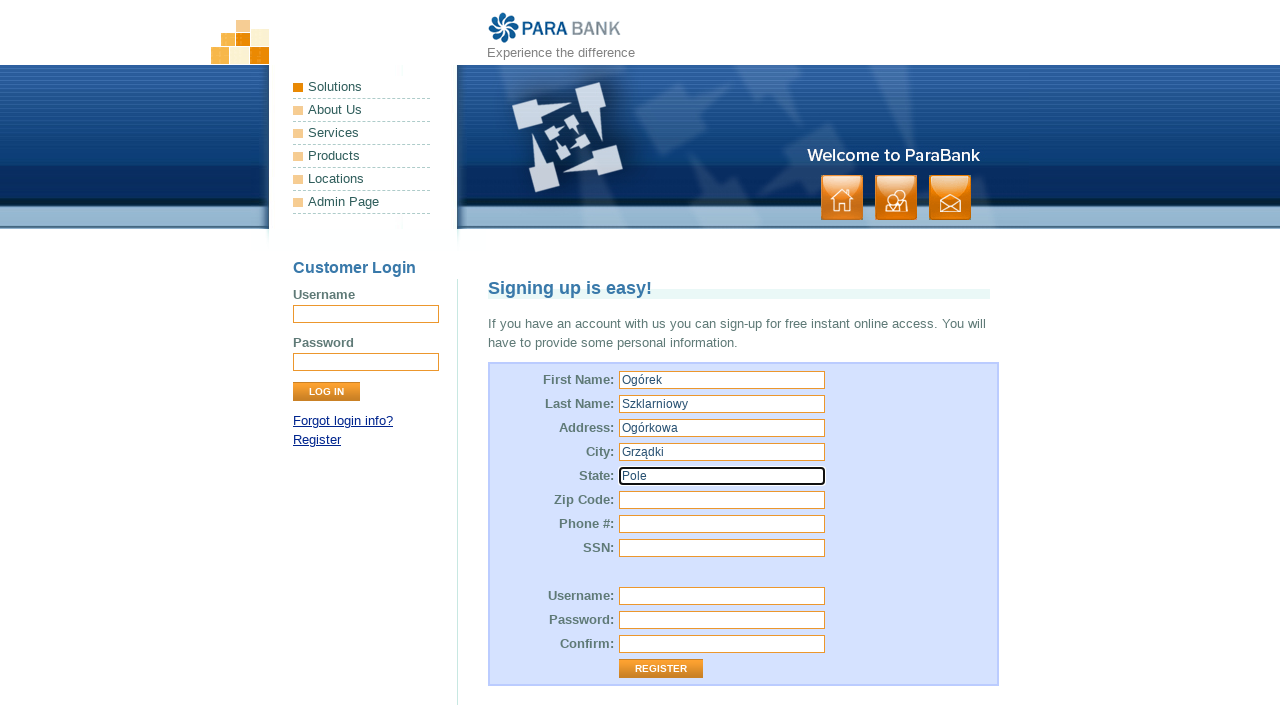

Filled zip code field with '0000' on [id$='zipCode']
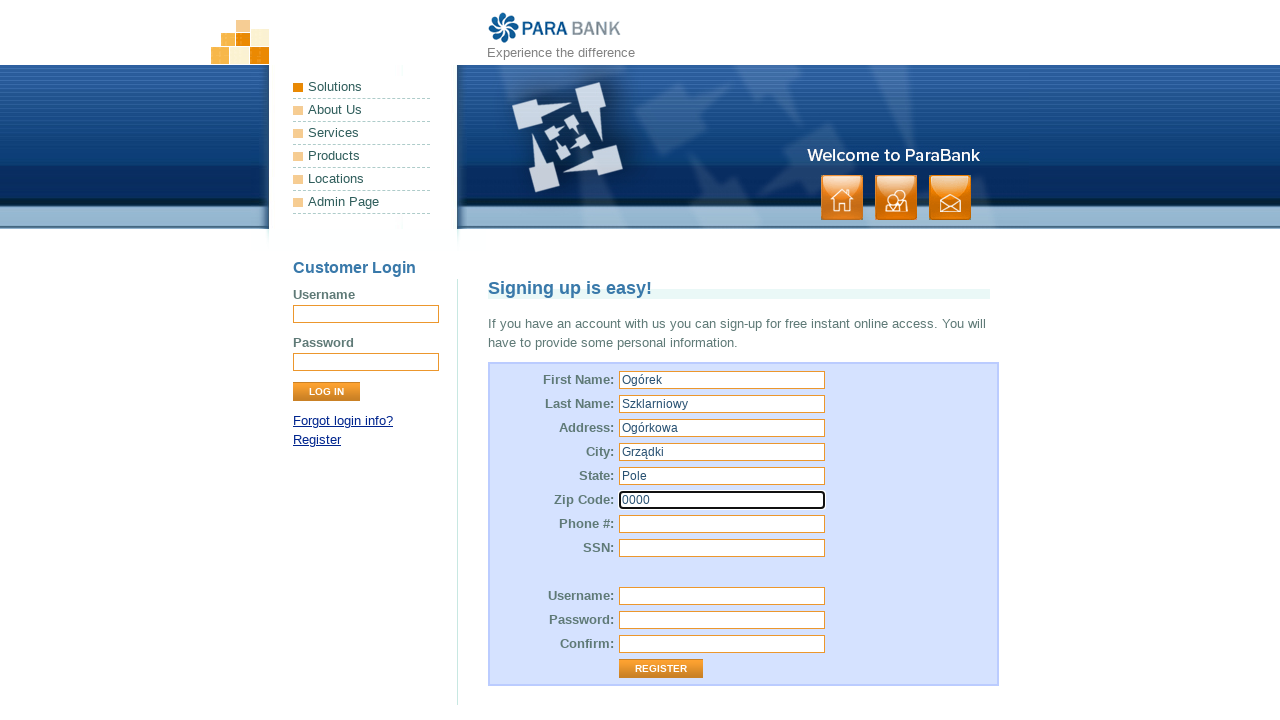

Filled SSN field with '11' on [id$='ssn']
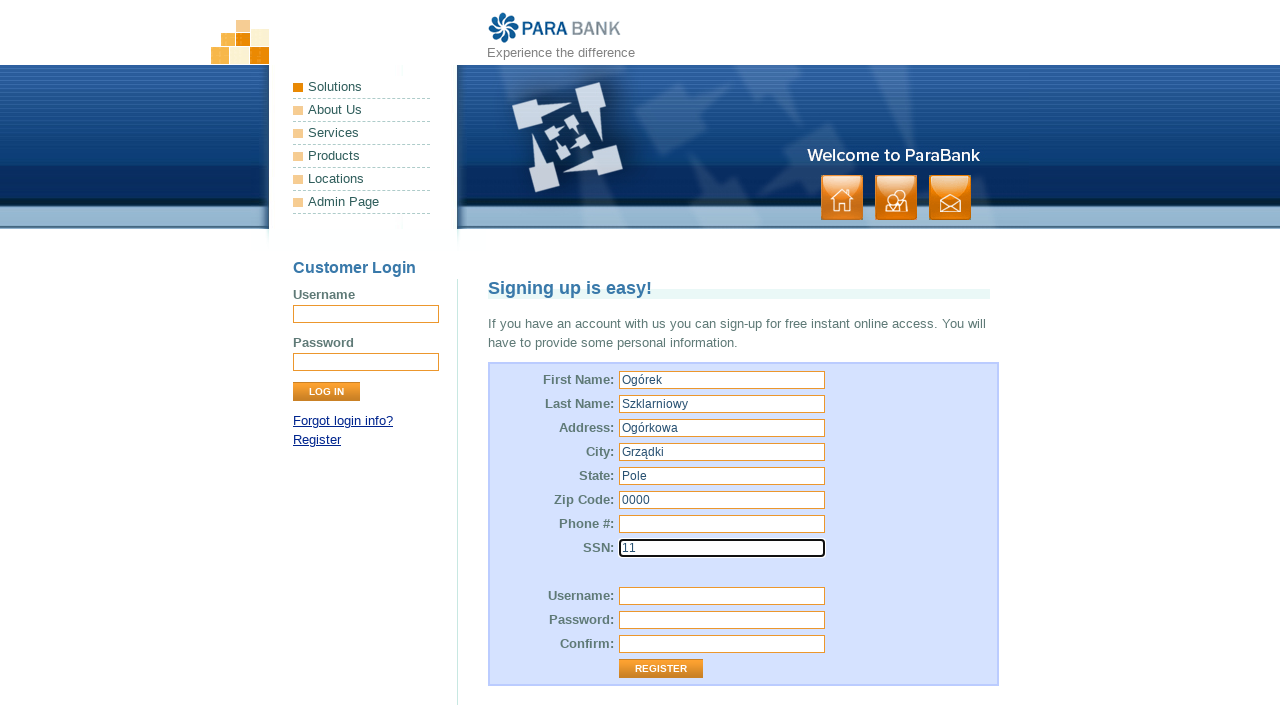

Filled username field with 'ogor115' on [id$='username']
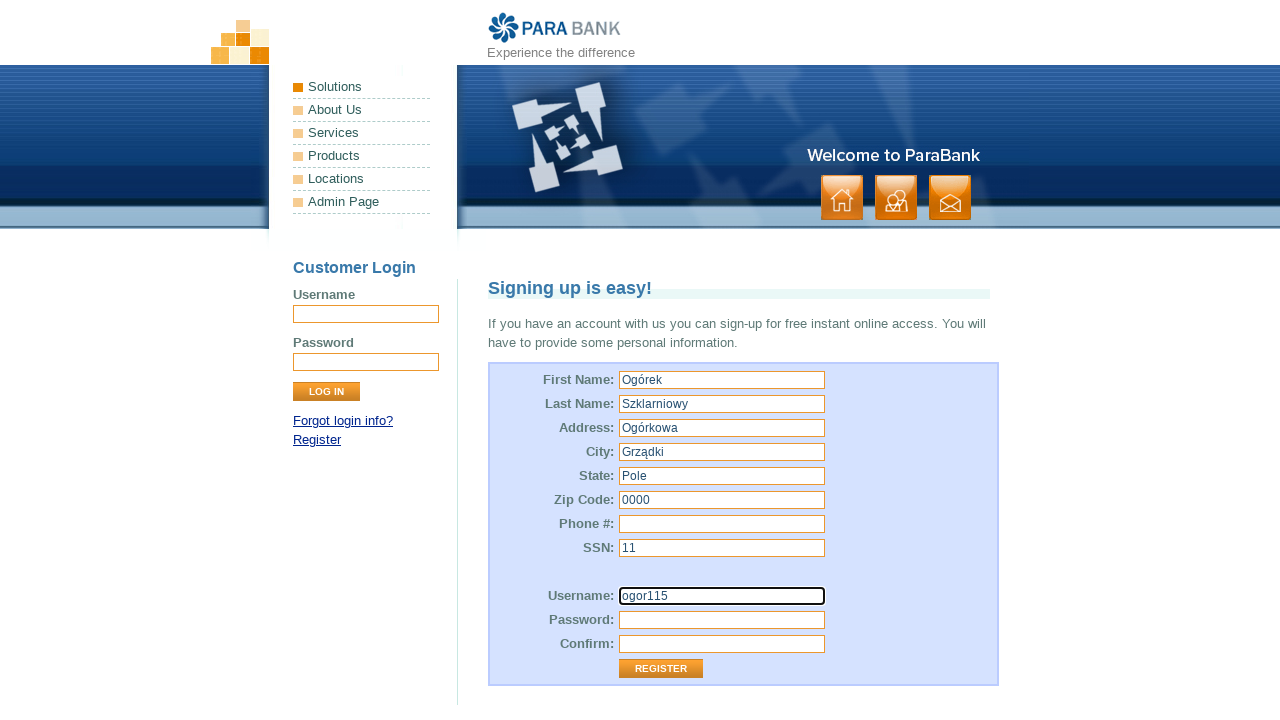

Filled password field with 'pass1234' on [id$='password']
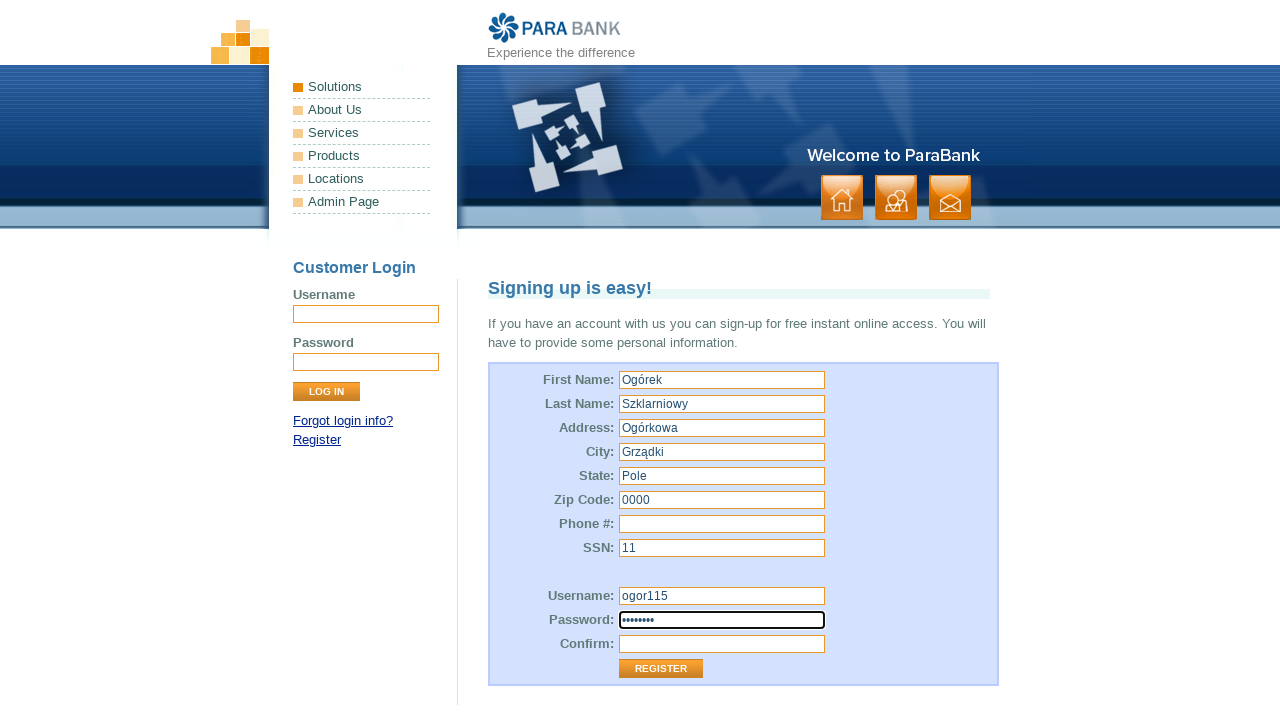

Filled repeated password field with 'pass1234' on #repeatedPassword
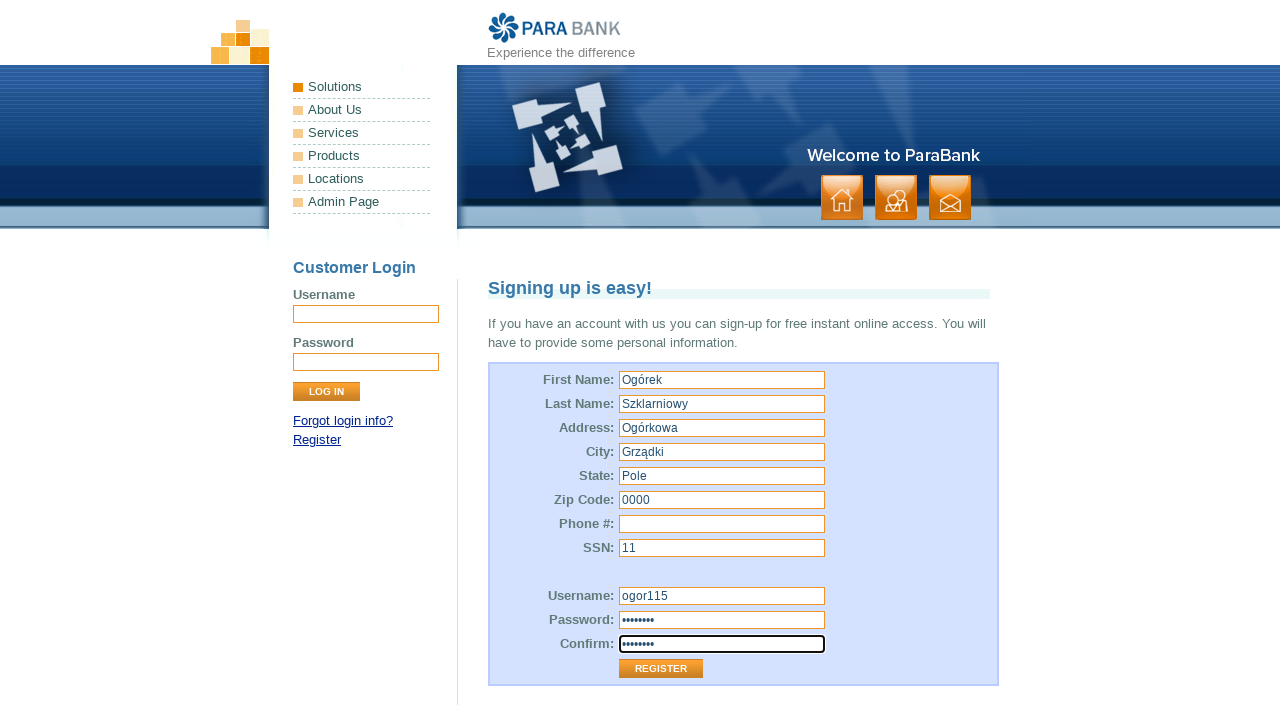

Clicked Register button to submit form at (661, 669) on [value='Register']
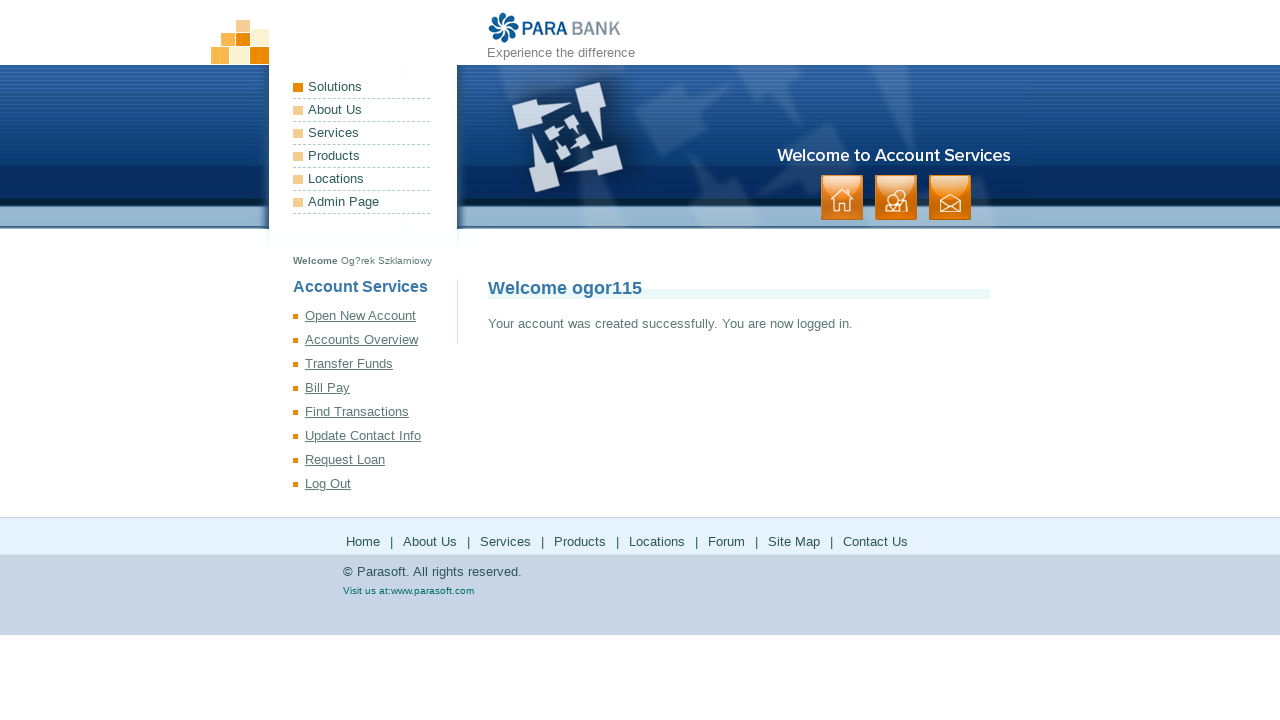

Registration success message displayed
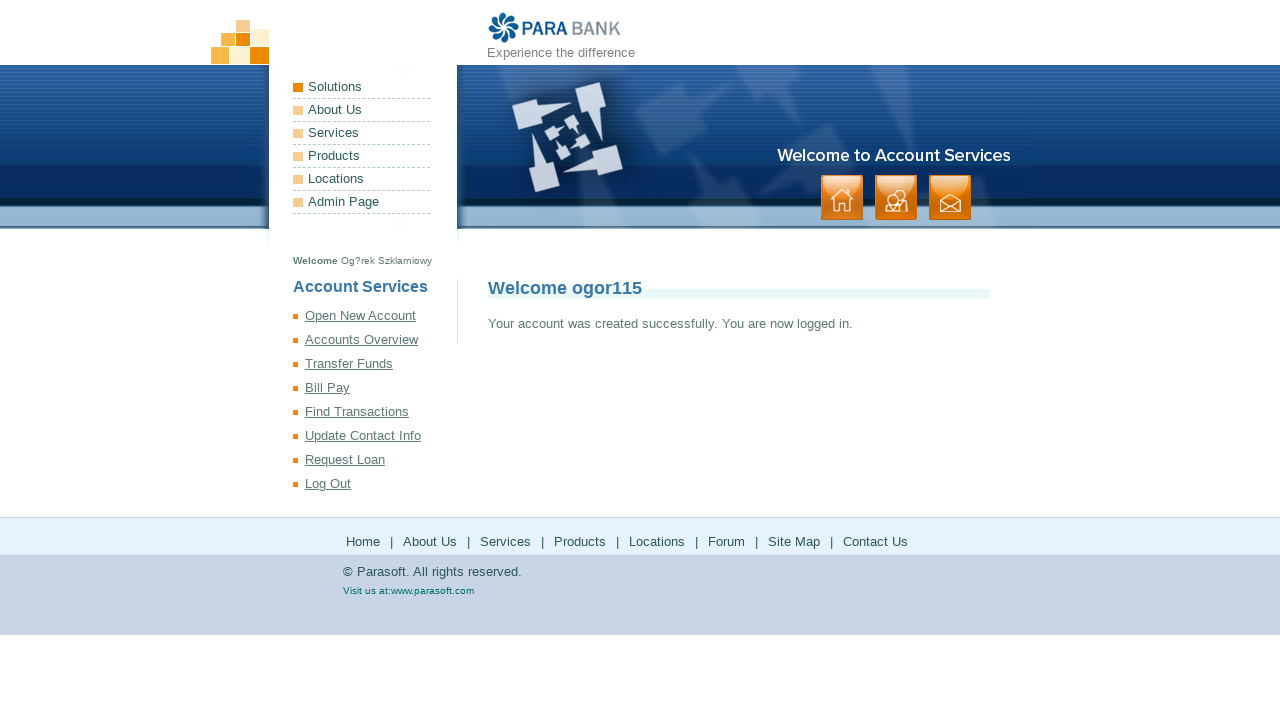

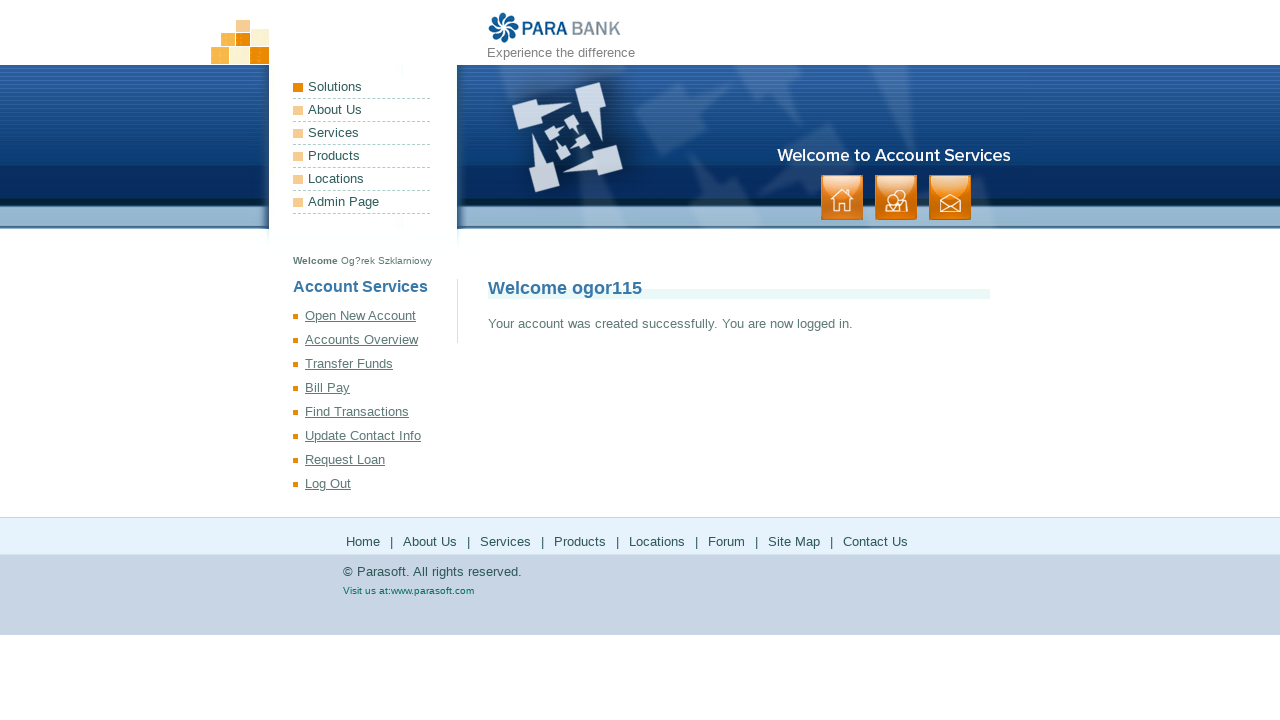